Tests auto-waiting functionality by clicking a button that triggers an AJAX request, waiting for the success element to appear, and verifying its text content.

Starting URL: http://uitestingplayground.com/ajax

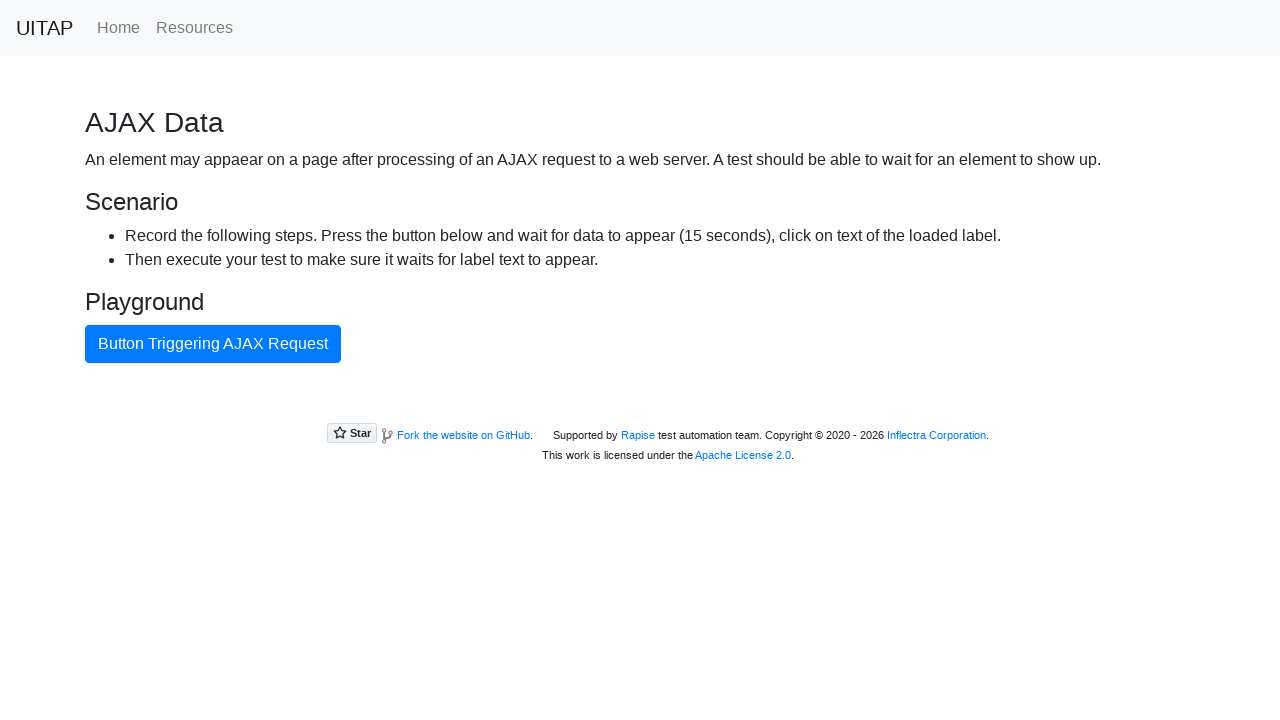

Clicked button triggering AJAX request at (213, 344) on internal:text="Button Triggering AJAX Request"i
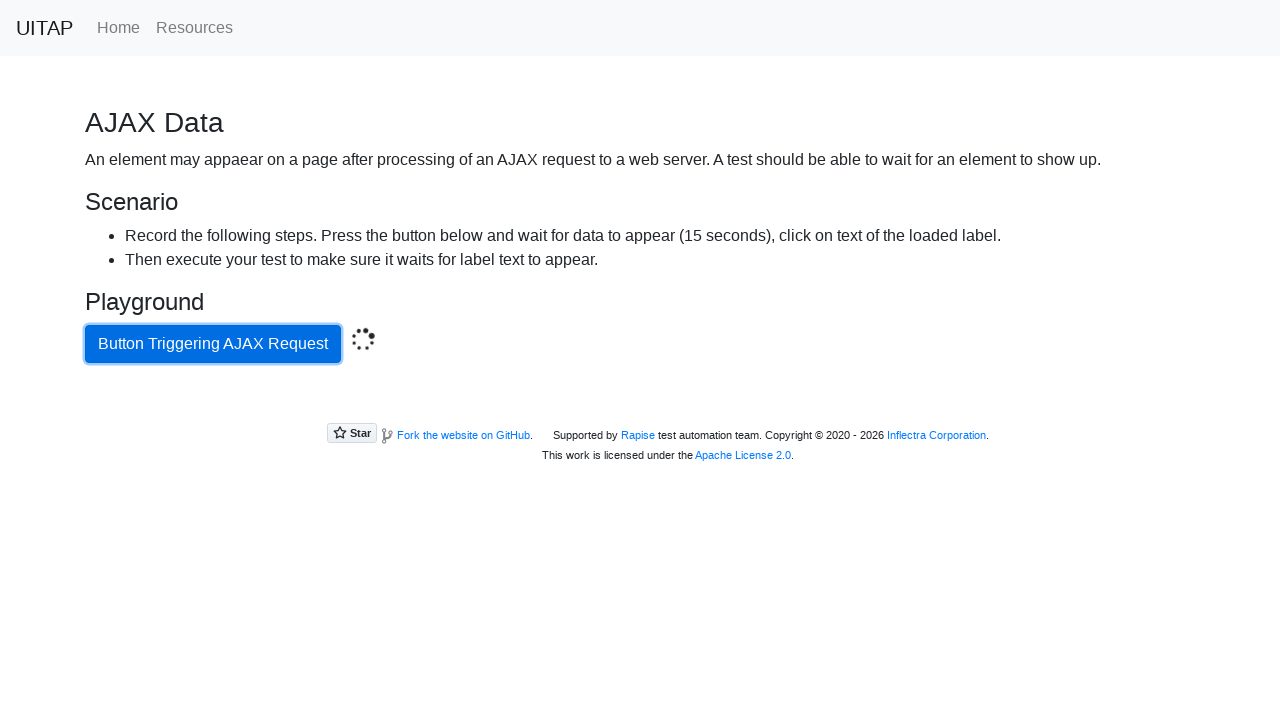

Located success element with .bg-success selector
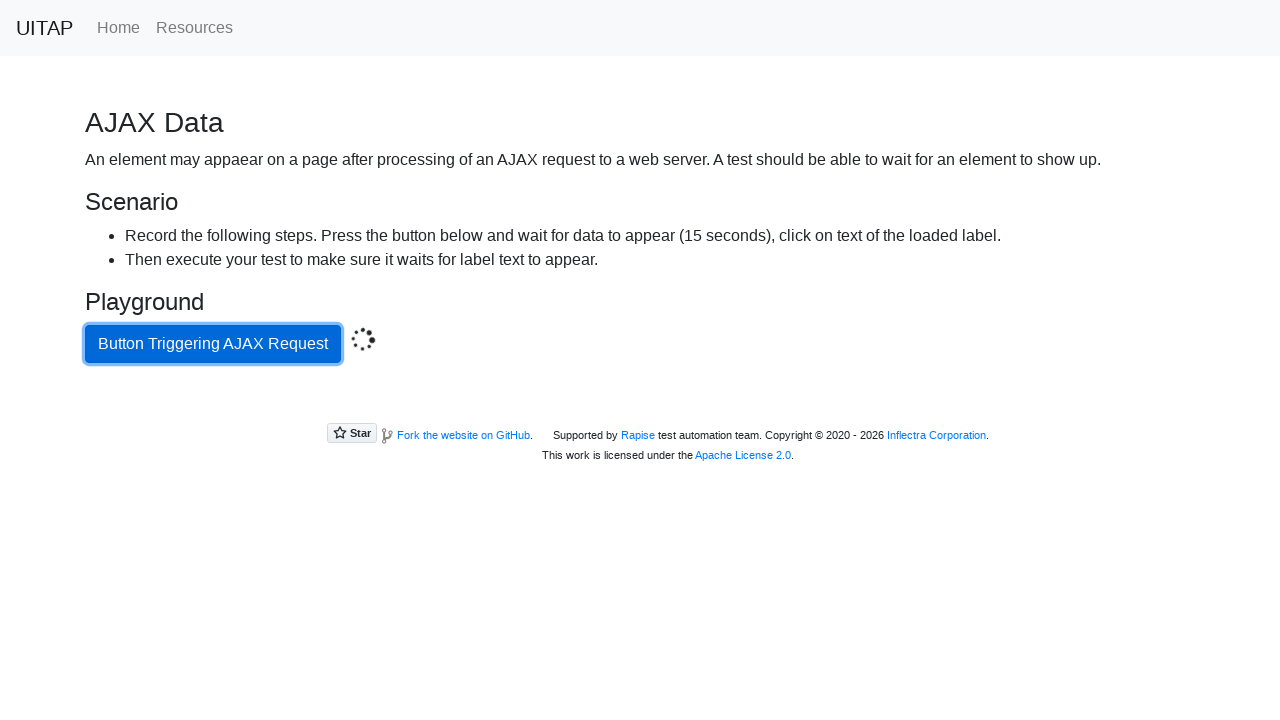

Clicked success element (auto-waited for appearance) at (640, 405) on .bg-success
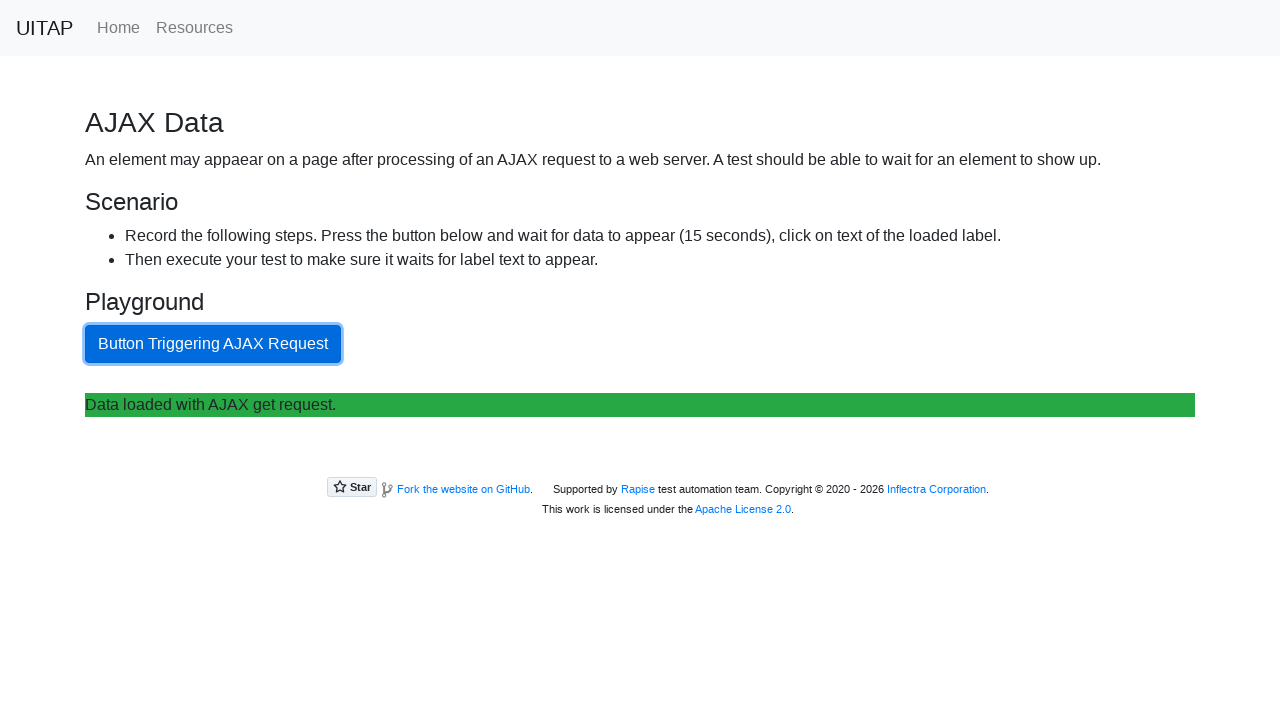

Retrieved text content from success element
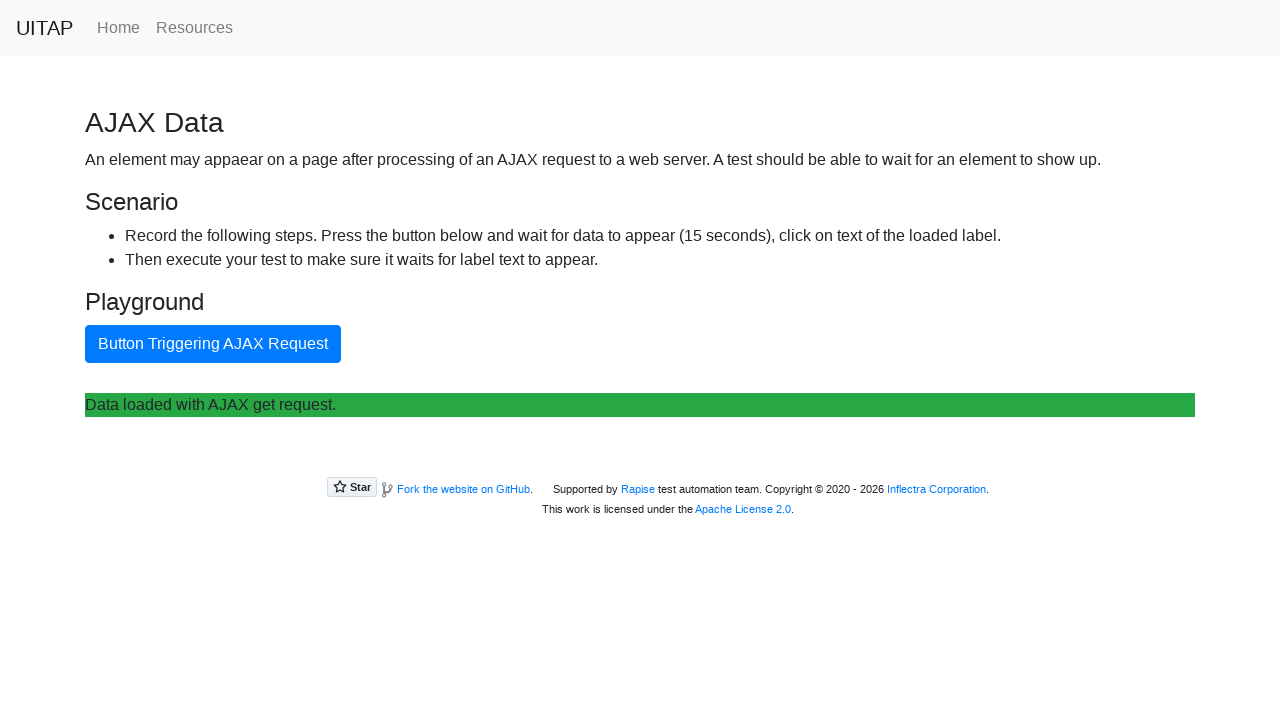

Verified success element text content matches expected value
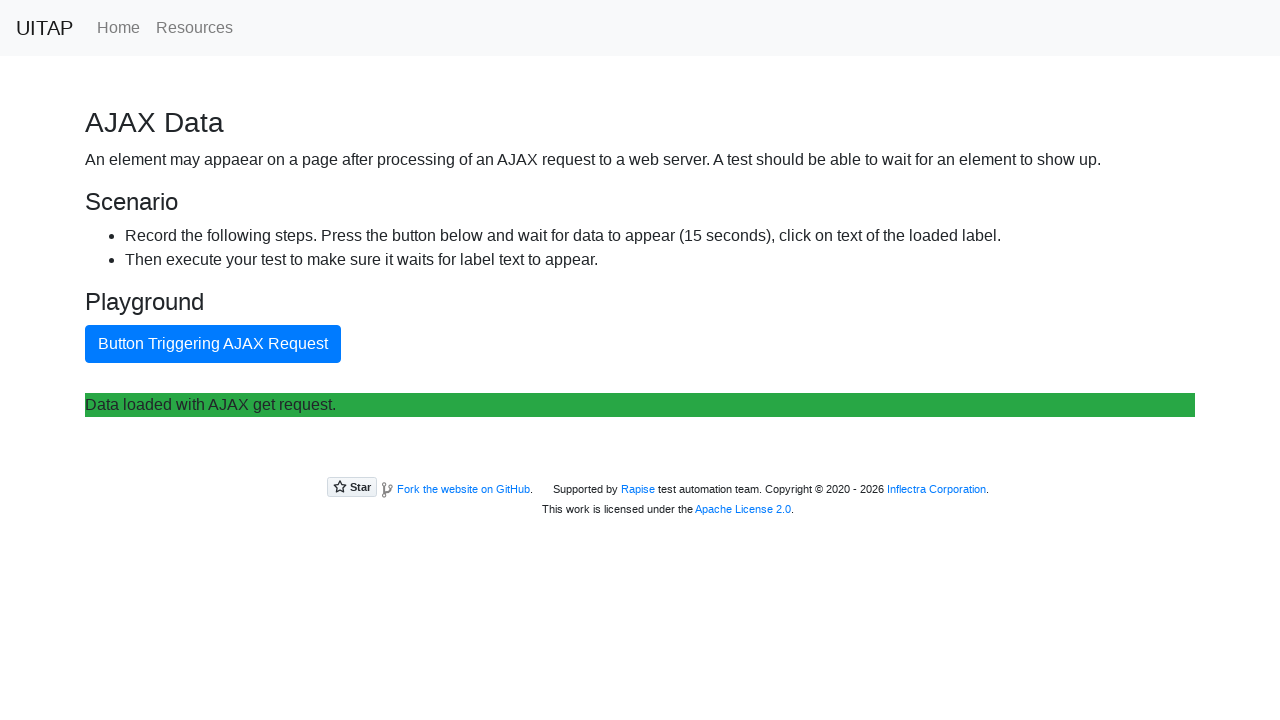

Waited for success element to be attached to DOM
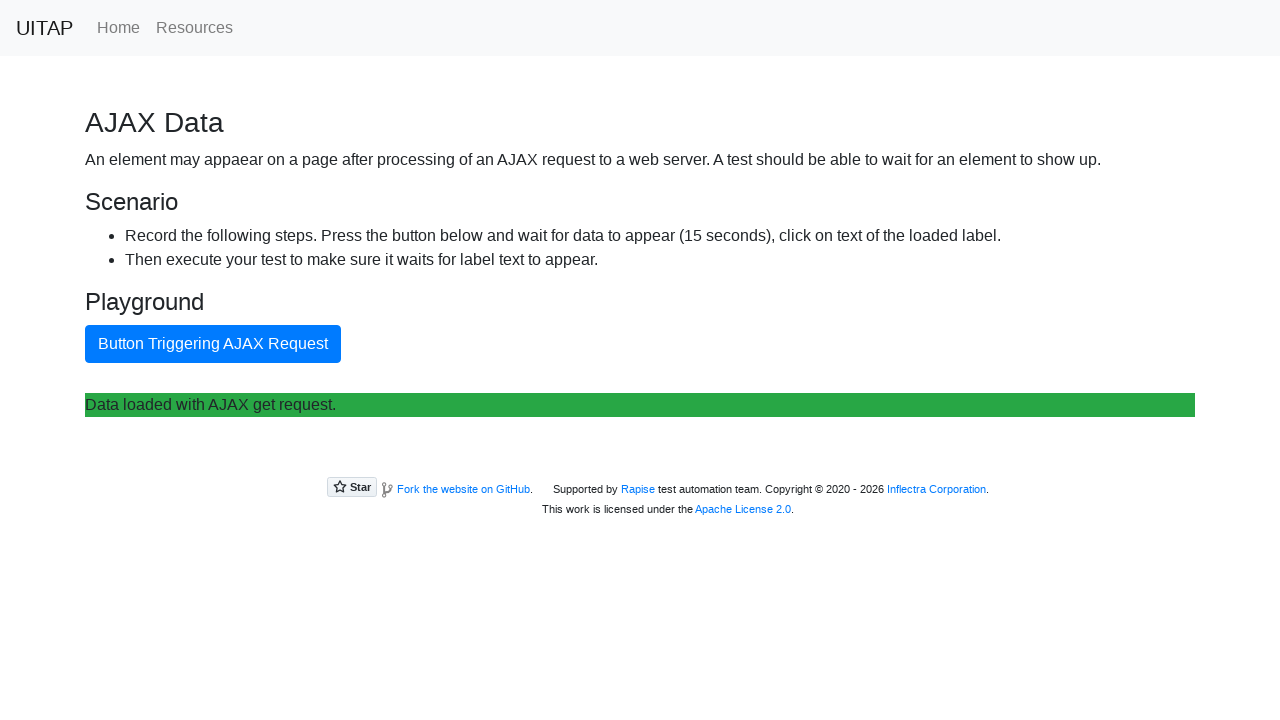

Retrieved all text contents from success element
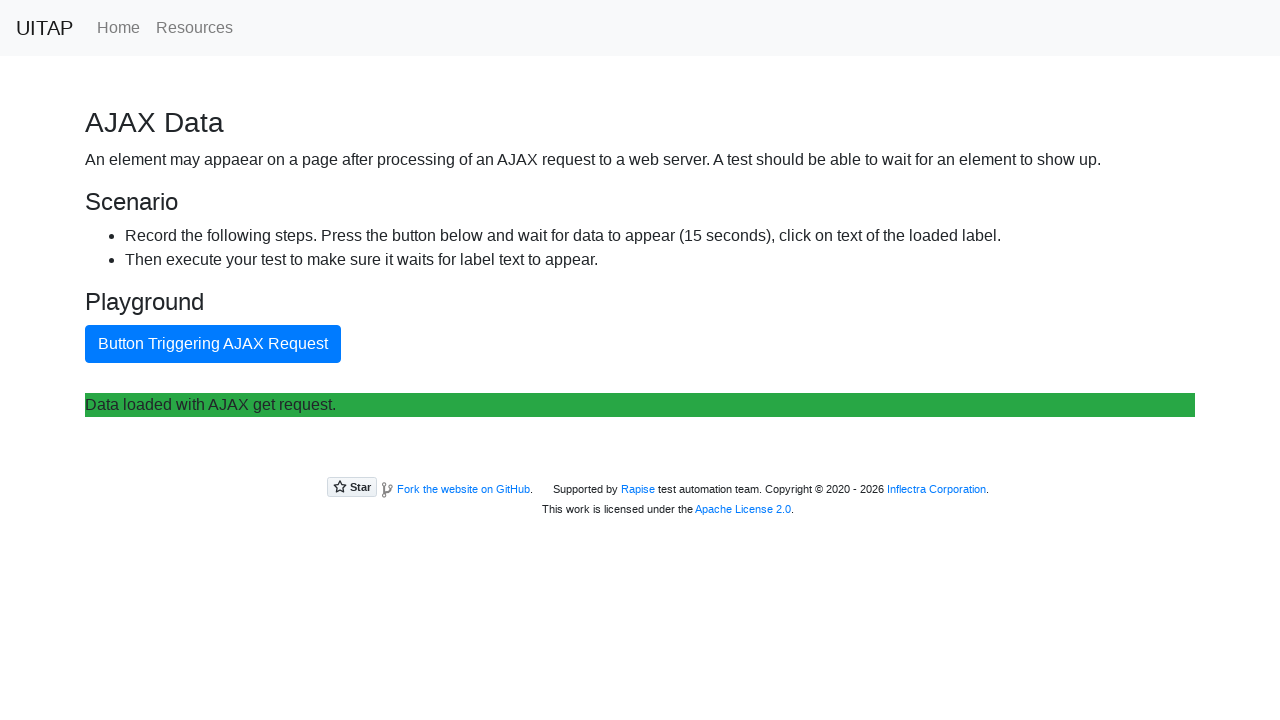

Verified expected text is present in all text contents
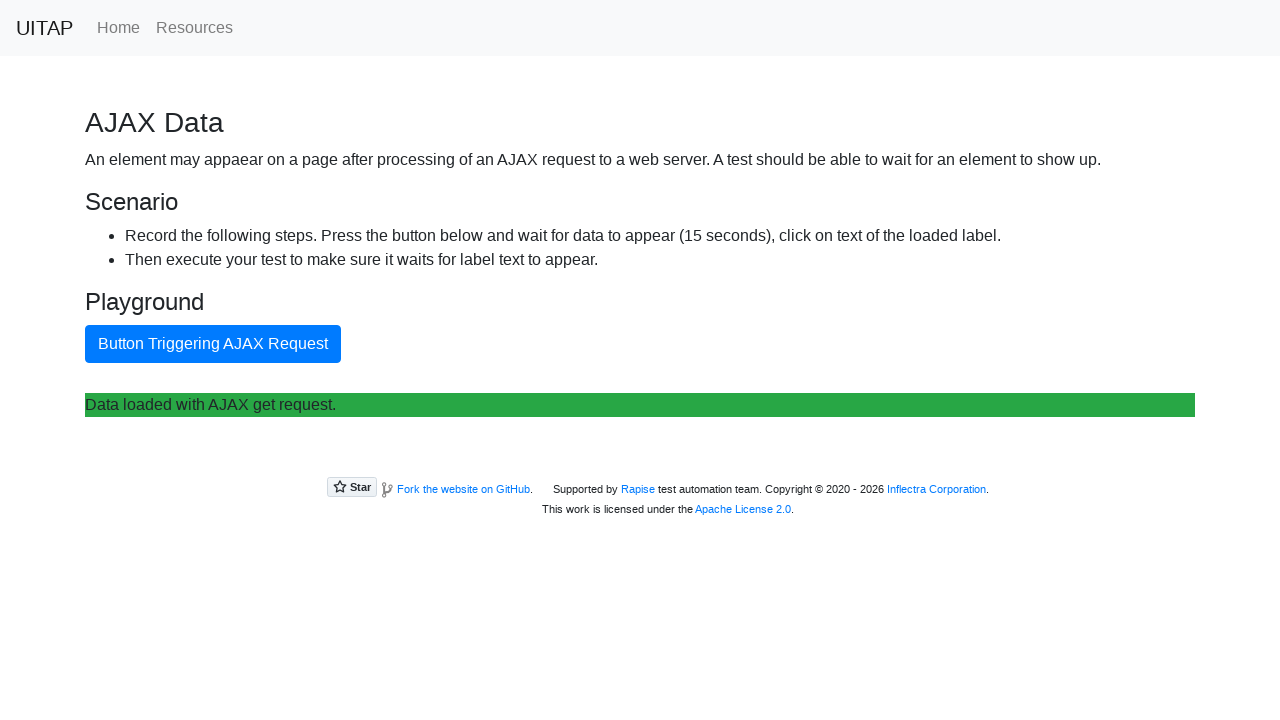

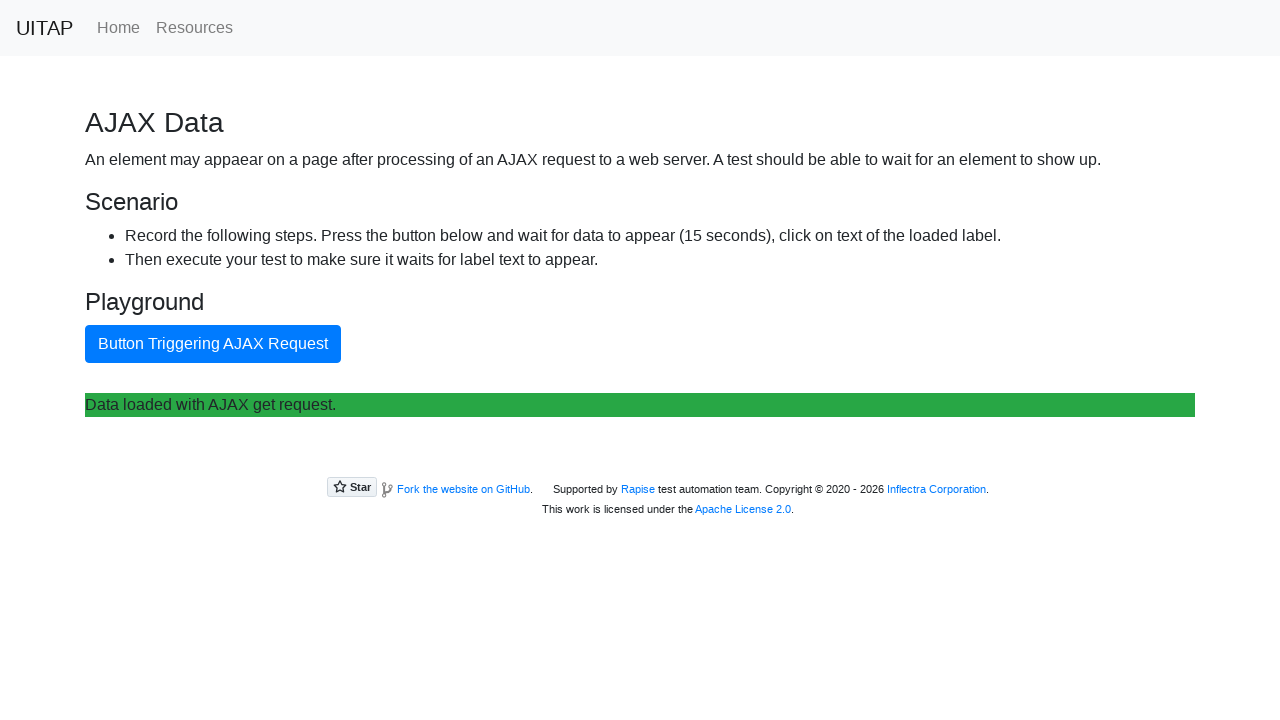